Tests finding an element by link text (calculated mathematical value), clicking it, then filling out a form with personal information and submitting it to verify success via an alert message.

Starting URL: http://suninjuly.github.io/find_link_text.html

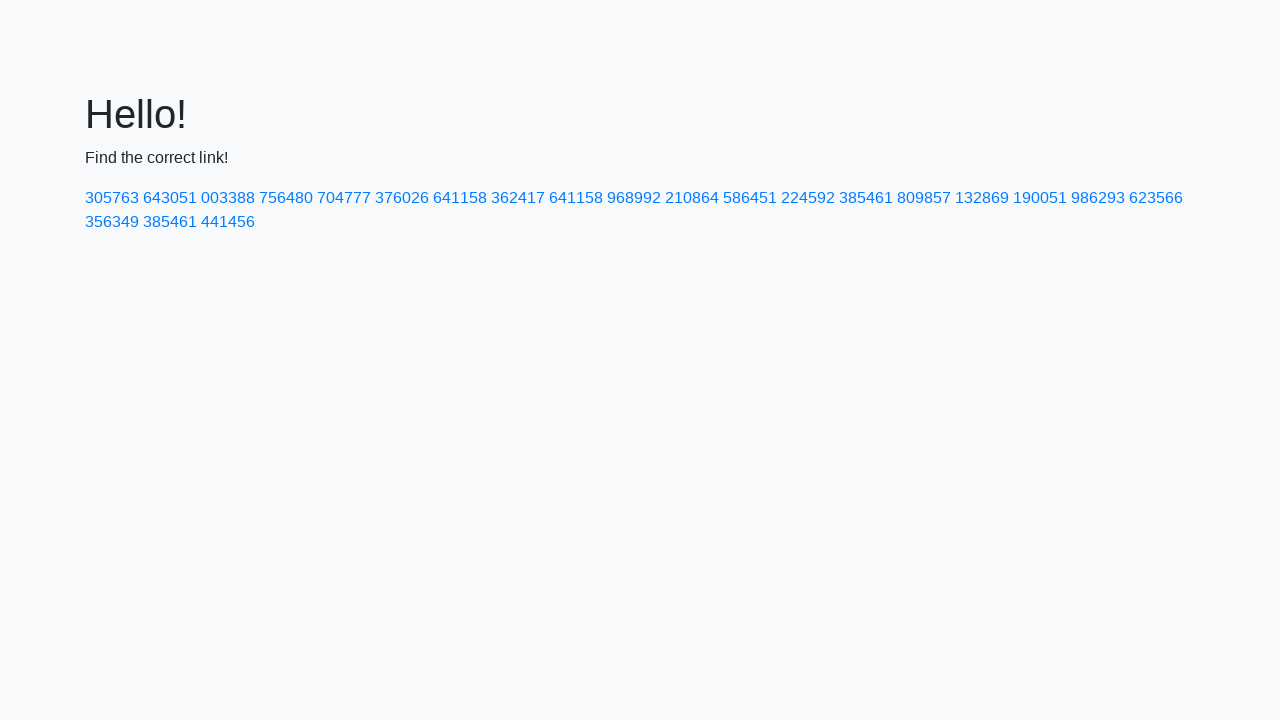

Clicked link with calculated text value '224592' at (808, 198) on a:text-is('224592')
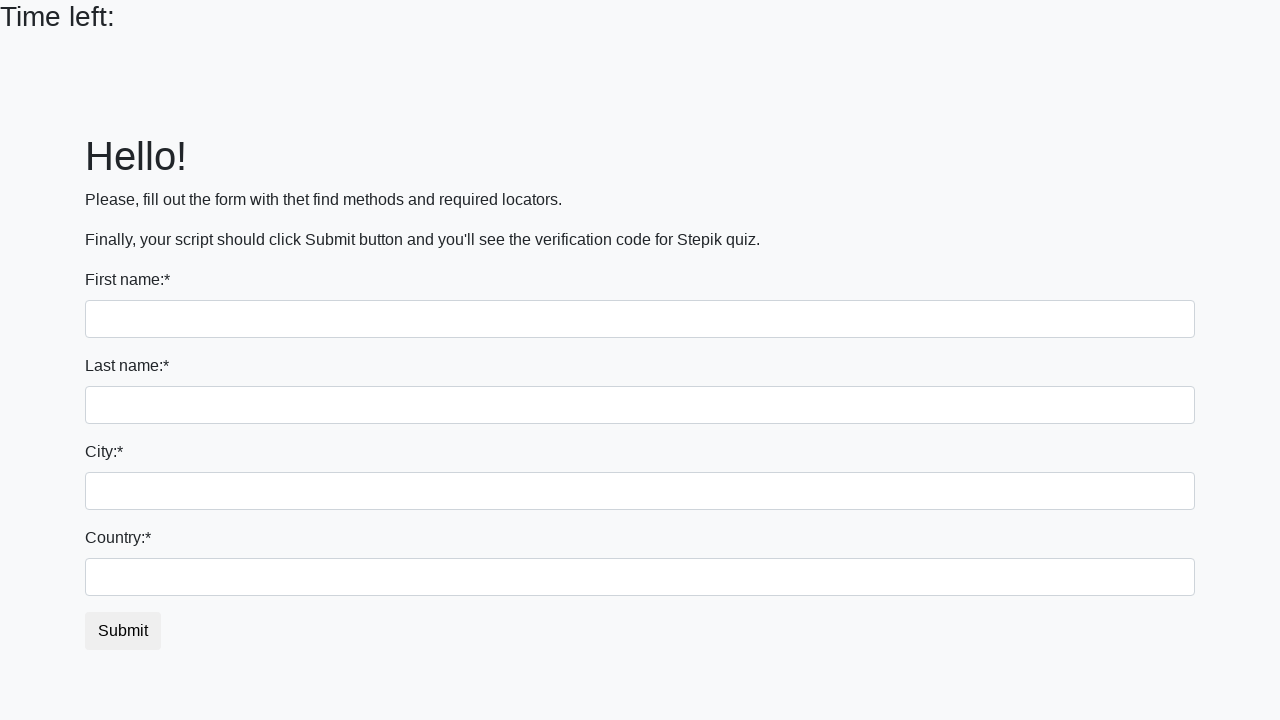

Filled first name field with 'Alexander' on input[name='first_name']
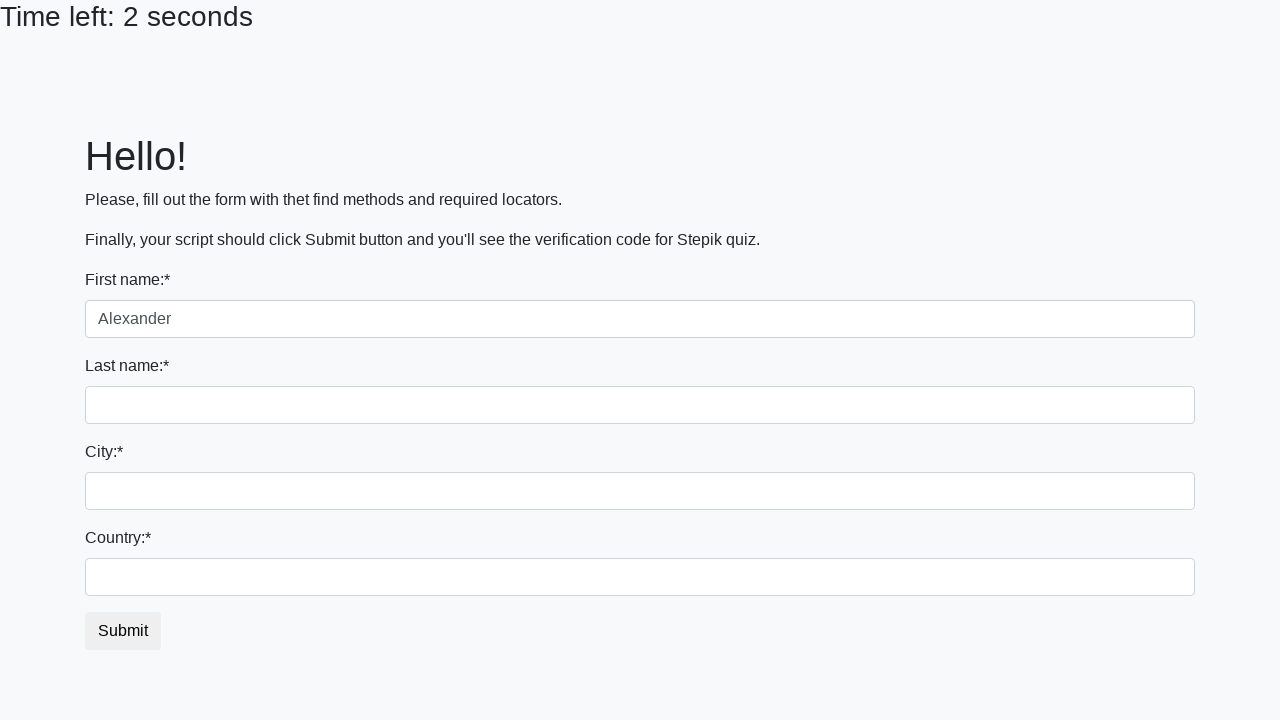

Filled last name field with 'Petrov' on input[name='last_name']
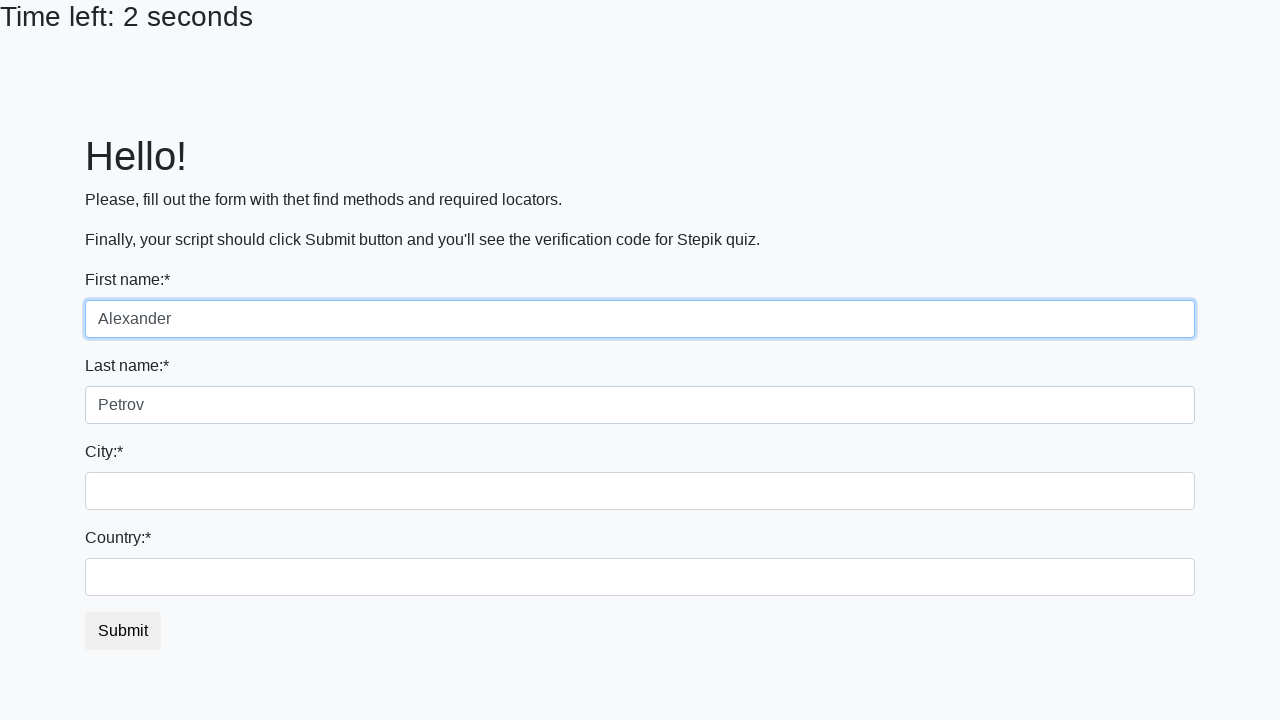

Filled city field with 'Moscow' on input[name='firstname']
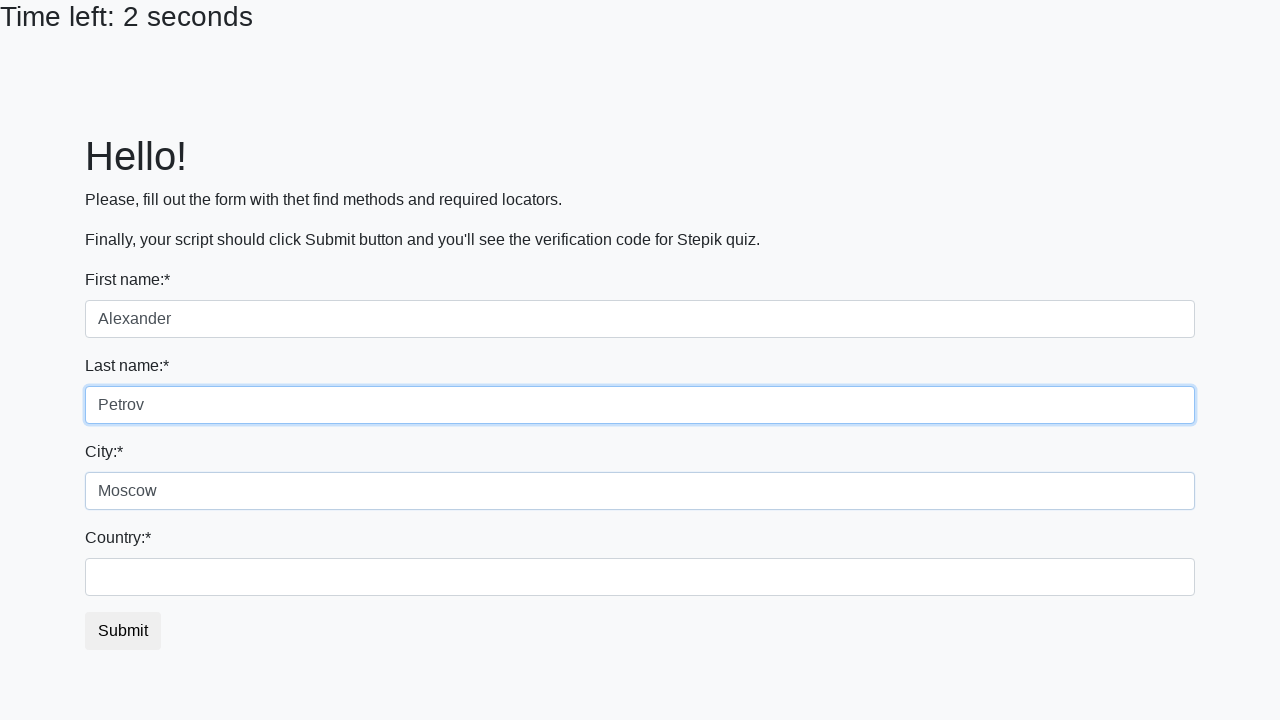

Filled country field with 'Russia' on input#country
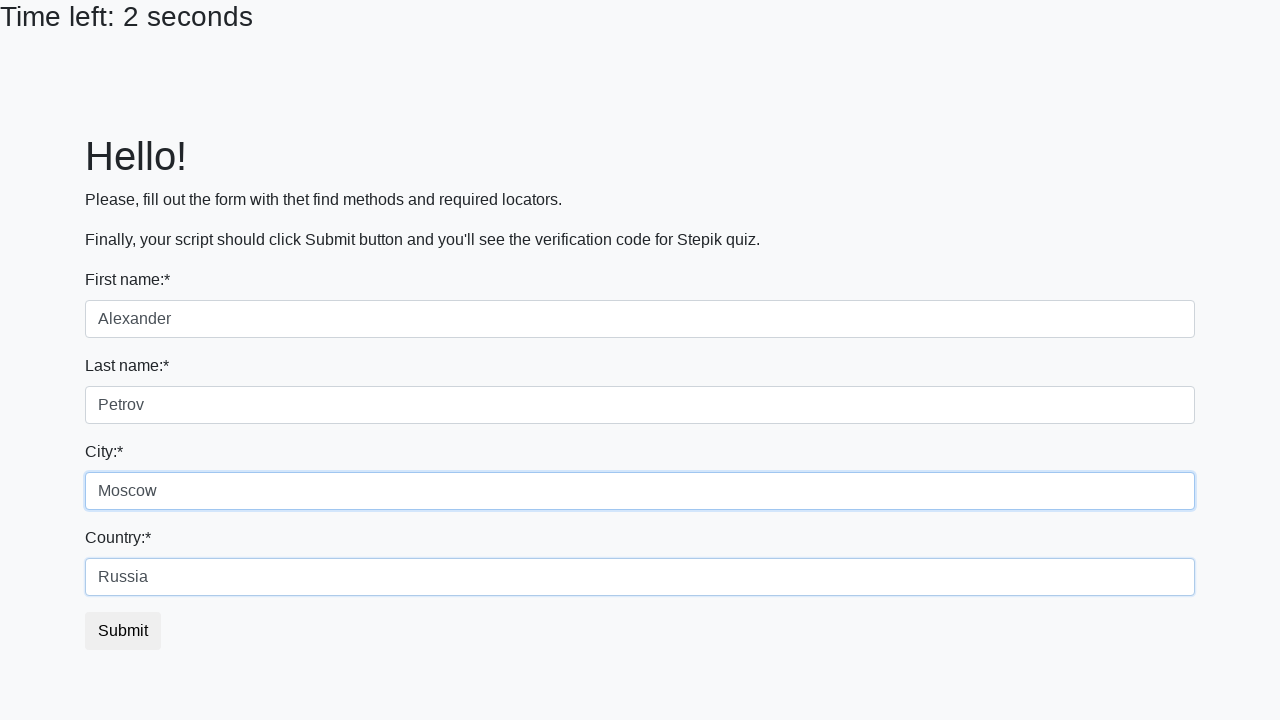

Clicked submit button to submit form at (123, 631) on button.btn
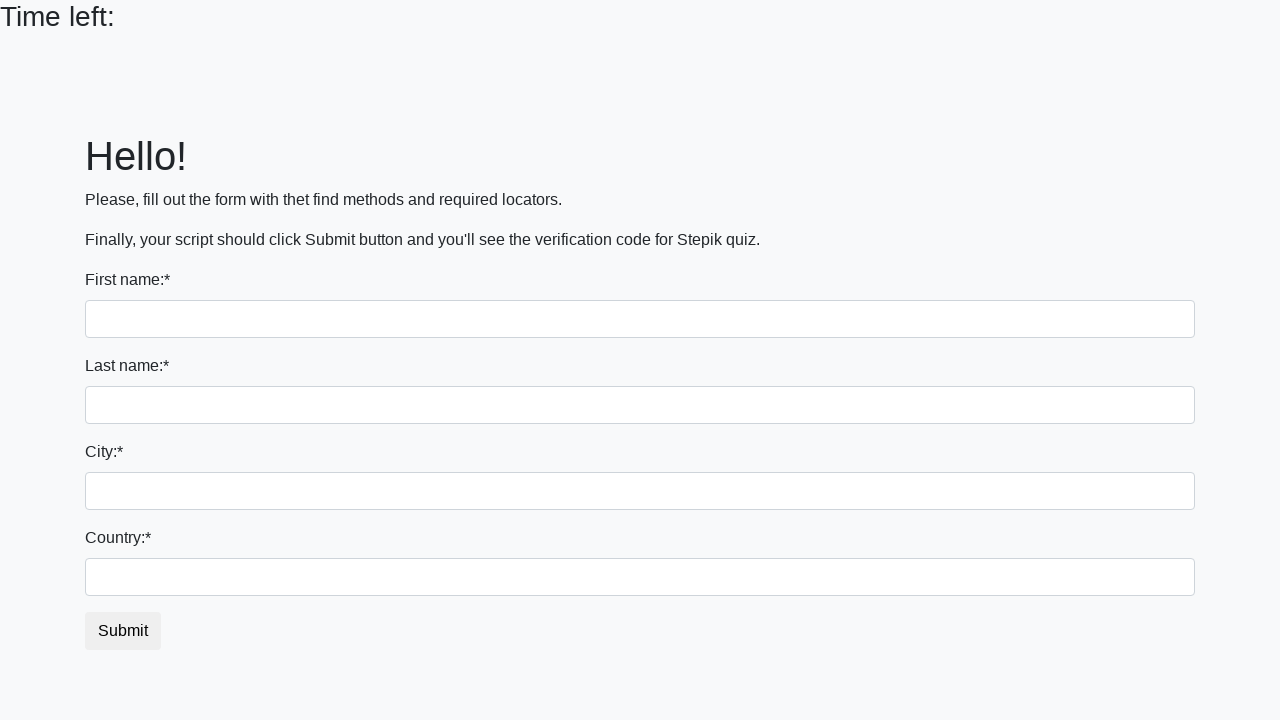

Set up alert dialog handler to accept any dialogs
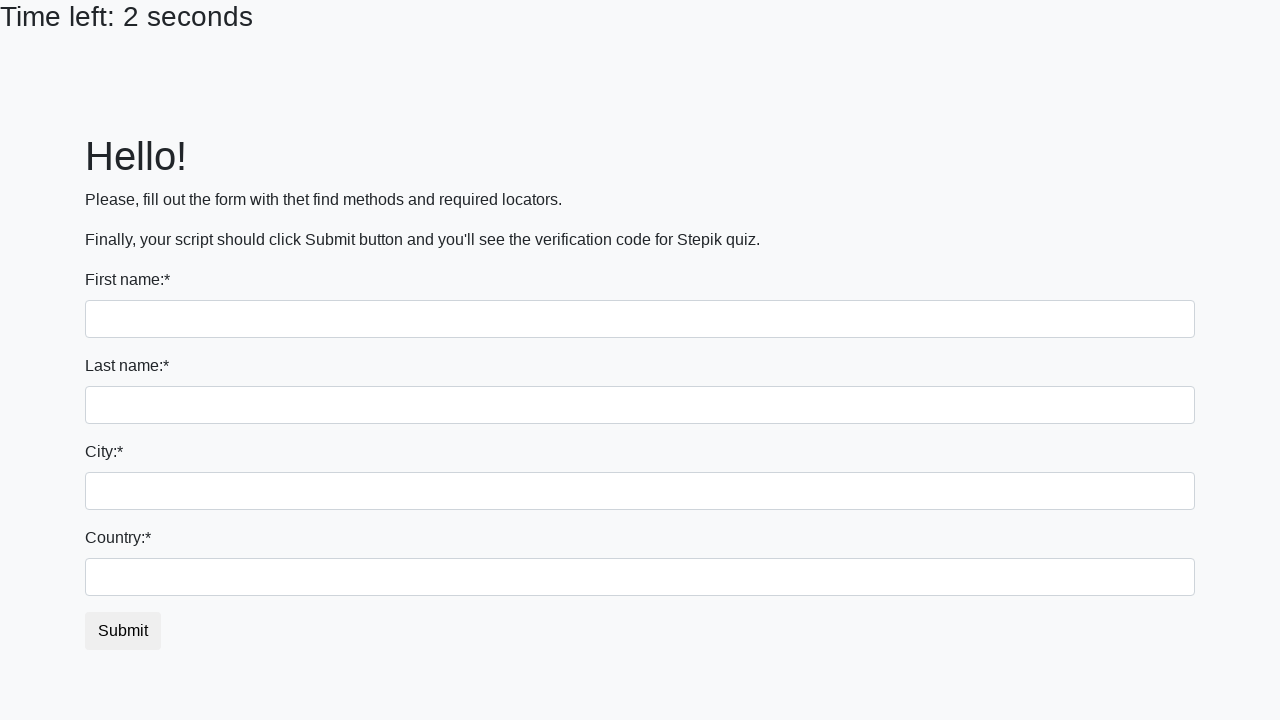

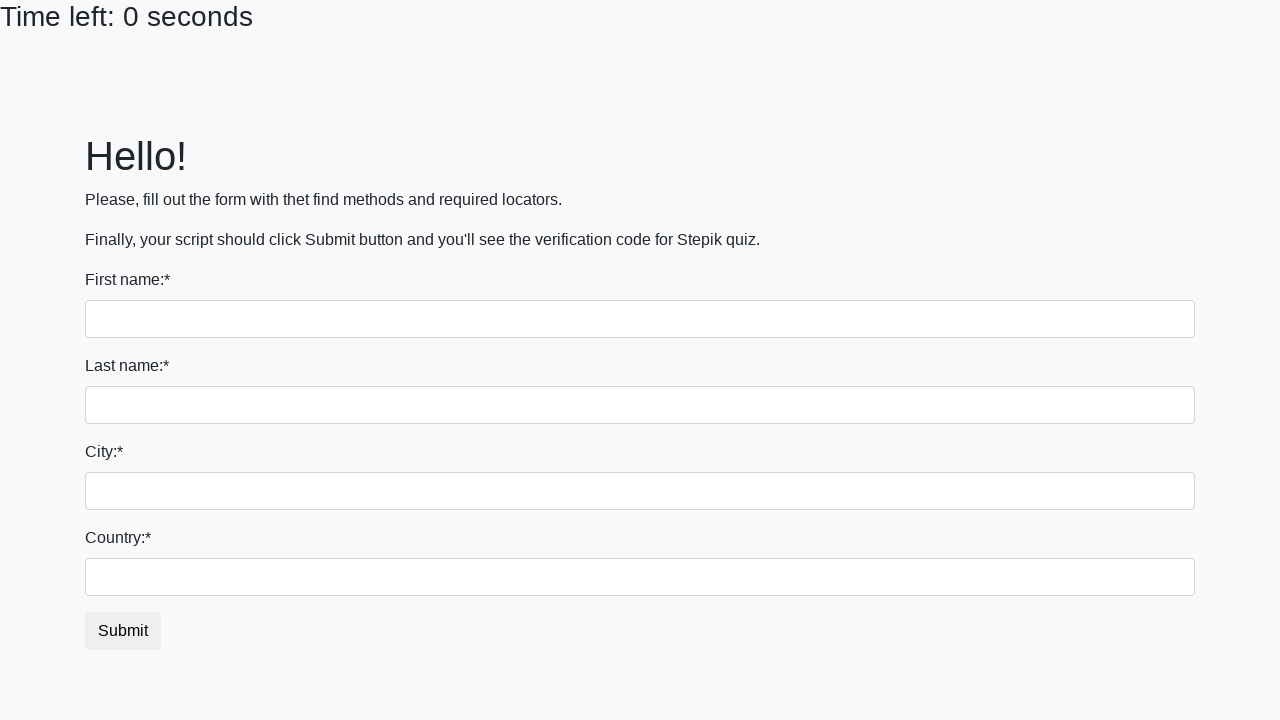